Tests prompt alert by clicking button, entering name in prompt, and accepting

Starting URL: https://demoqa.com/alerts

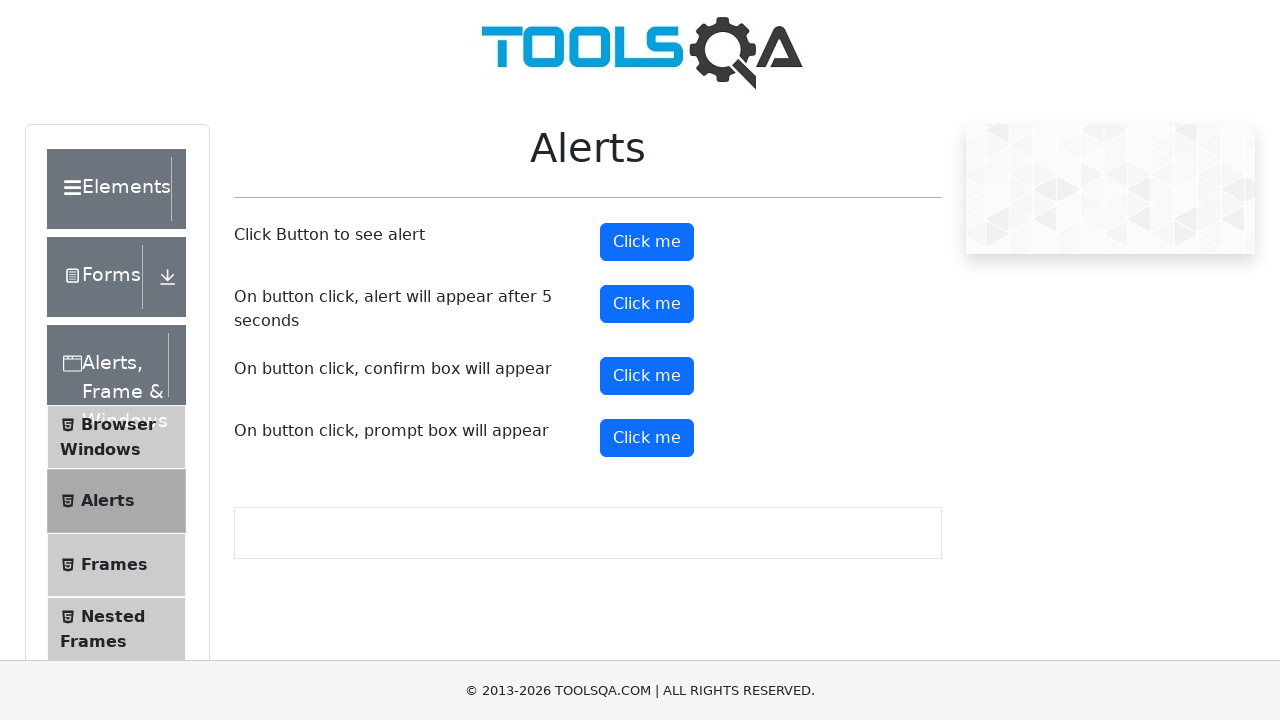

Set up dialog handler to accept prompt with name 'sheeba'
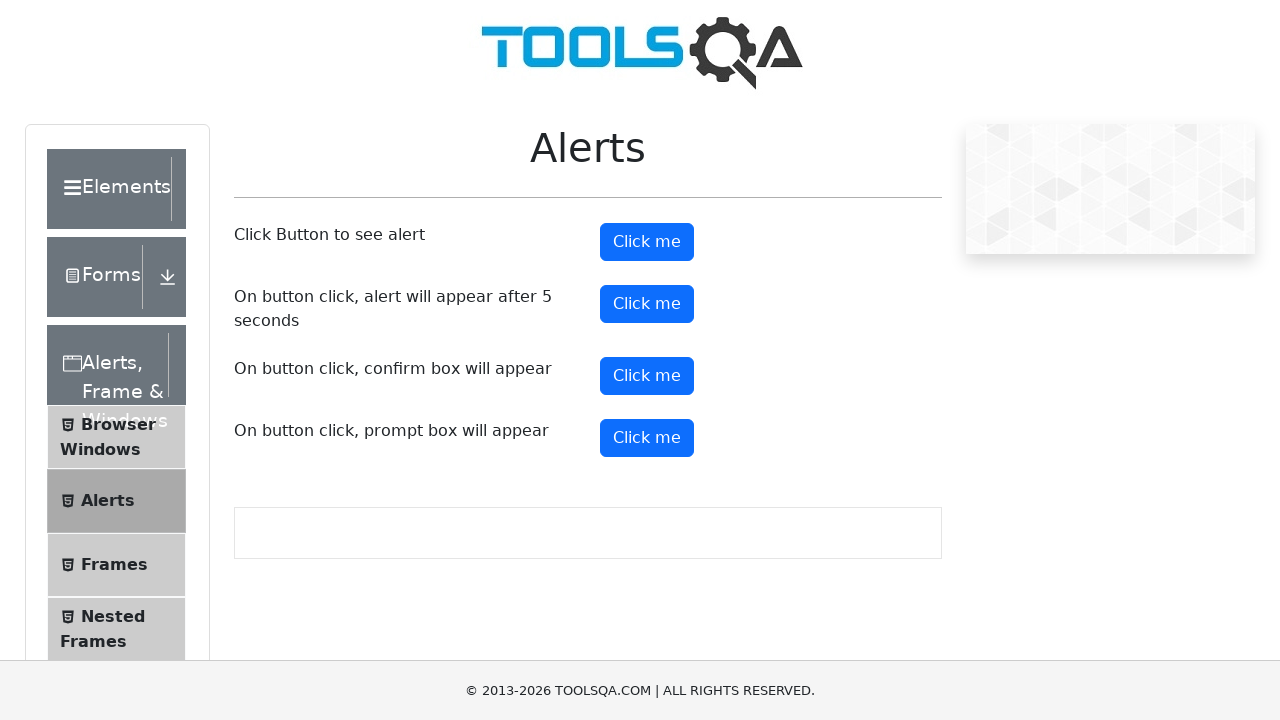

Clicked prompt button to trigger alert at (647, 438) on #promtButton
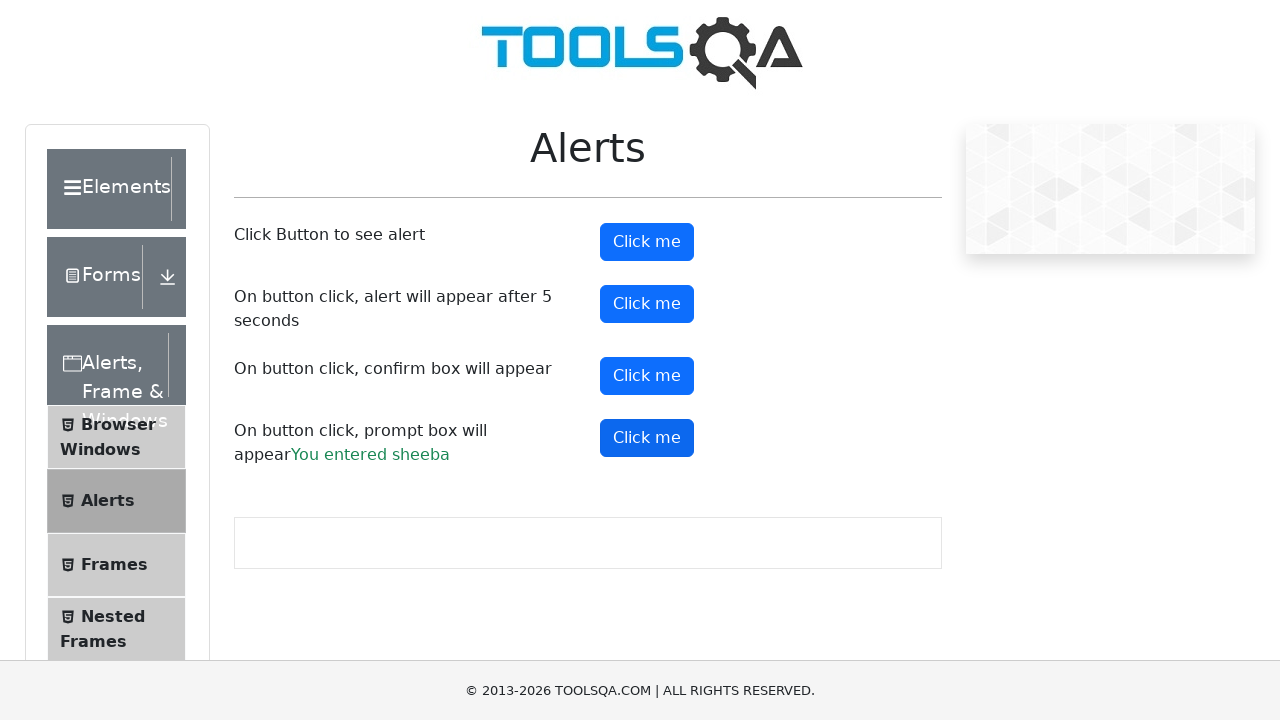

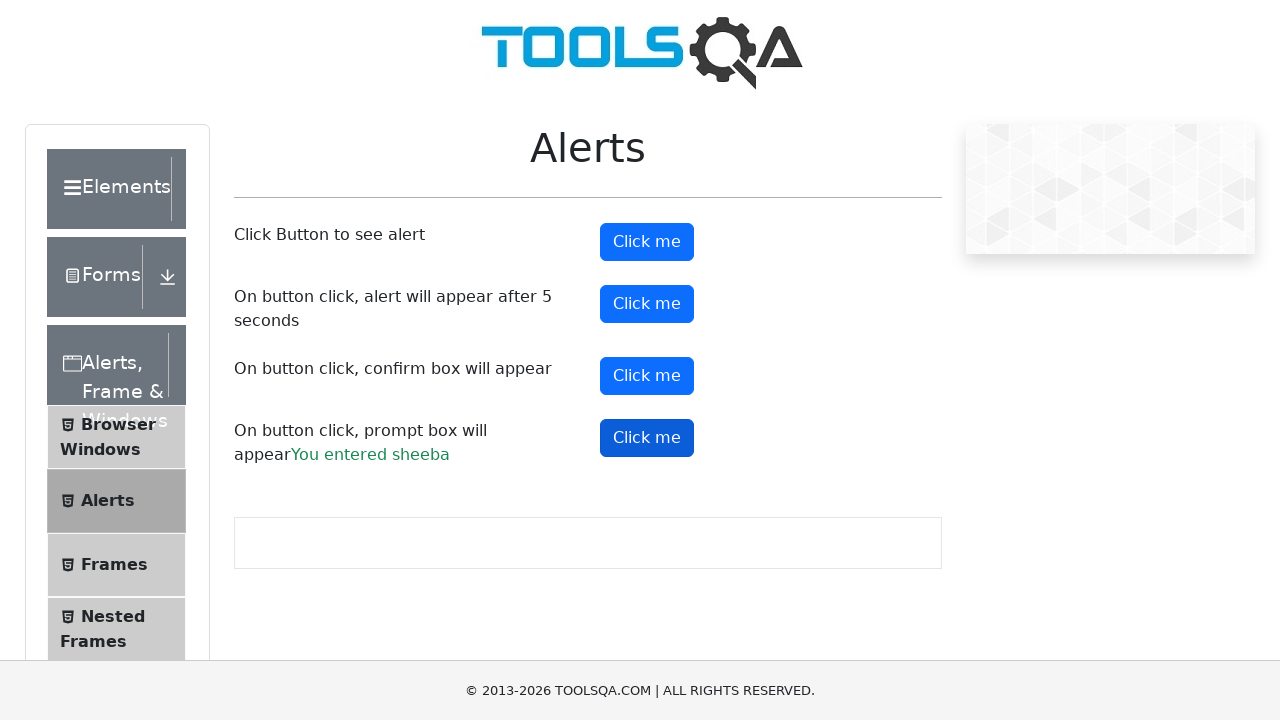